Clicks on an alert button on the Omayo blog test page

Starting URL: https://omayo.blogspot.com/2013/05/page-one.html

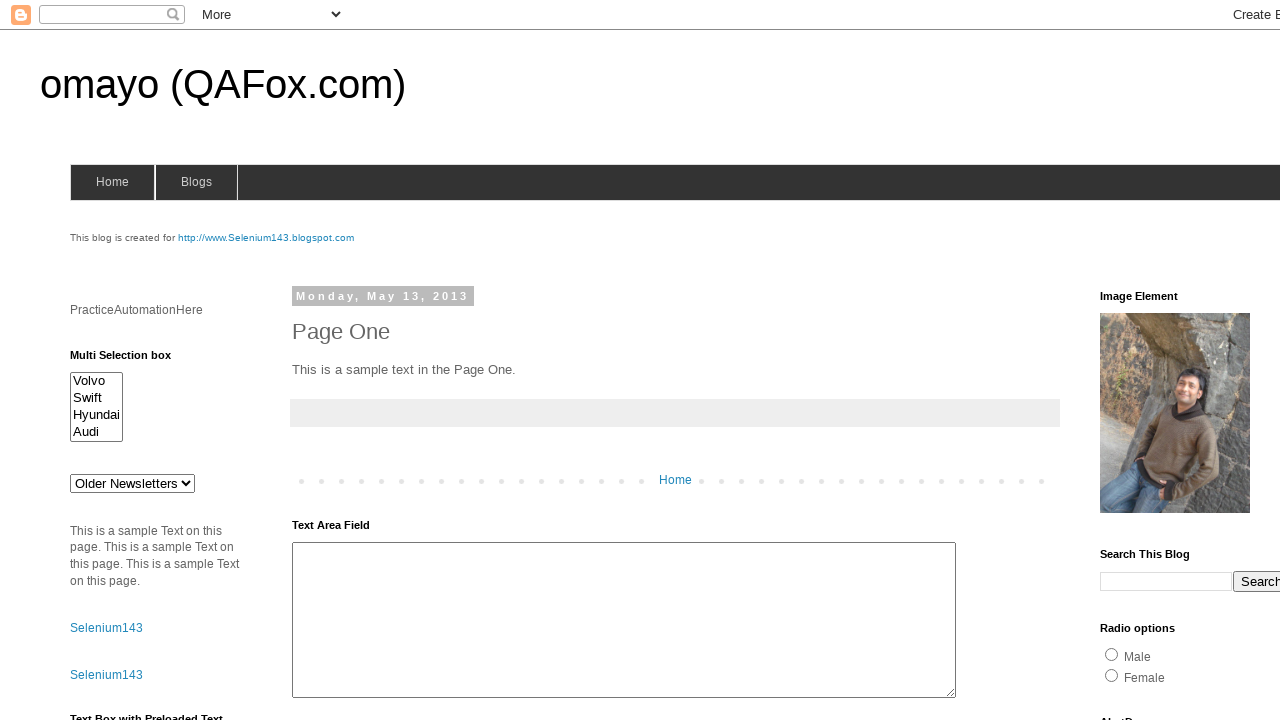

Navigated to Omayo blog test page
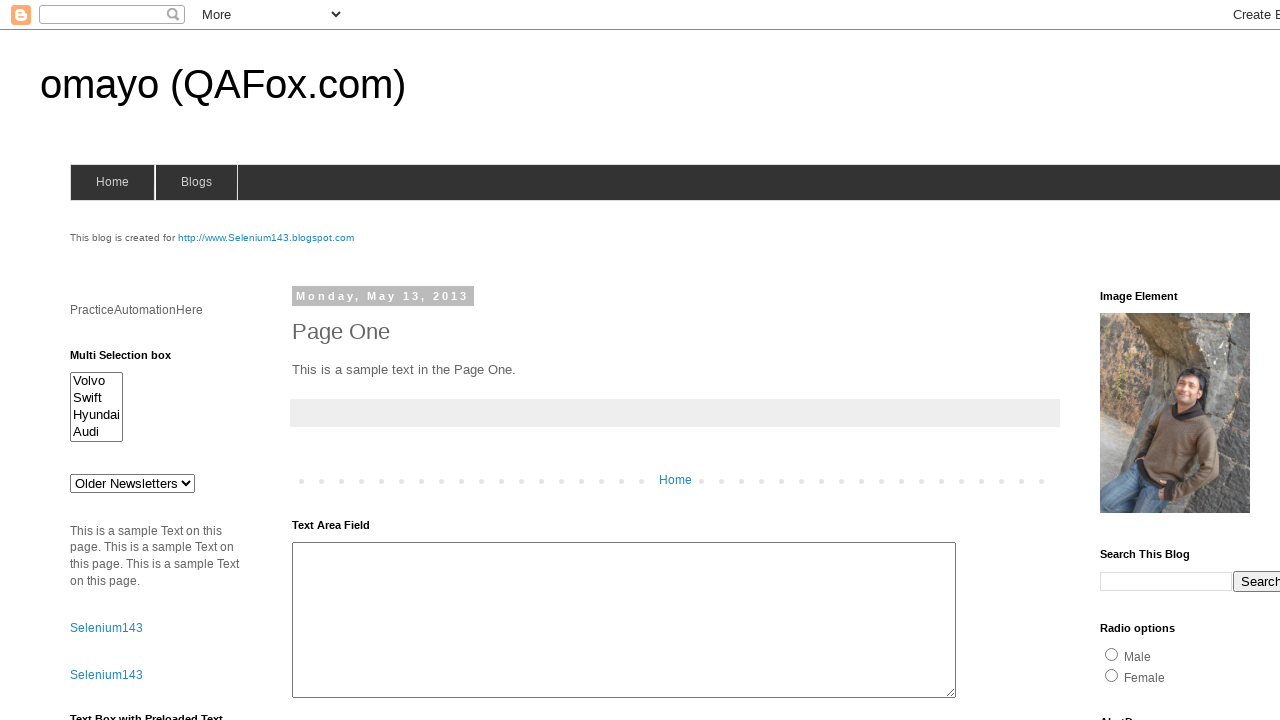

Clicked alert button on page at (1154, 361) on #alert1
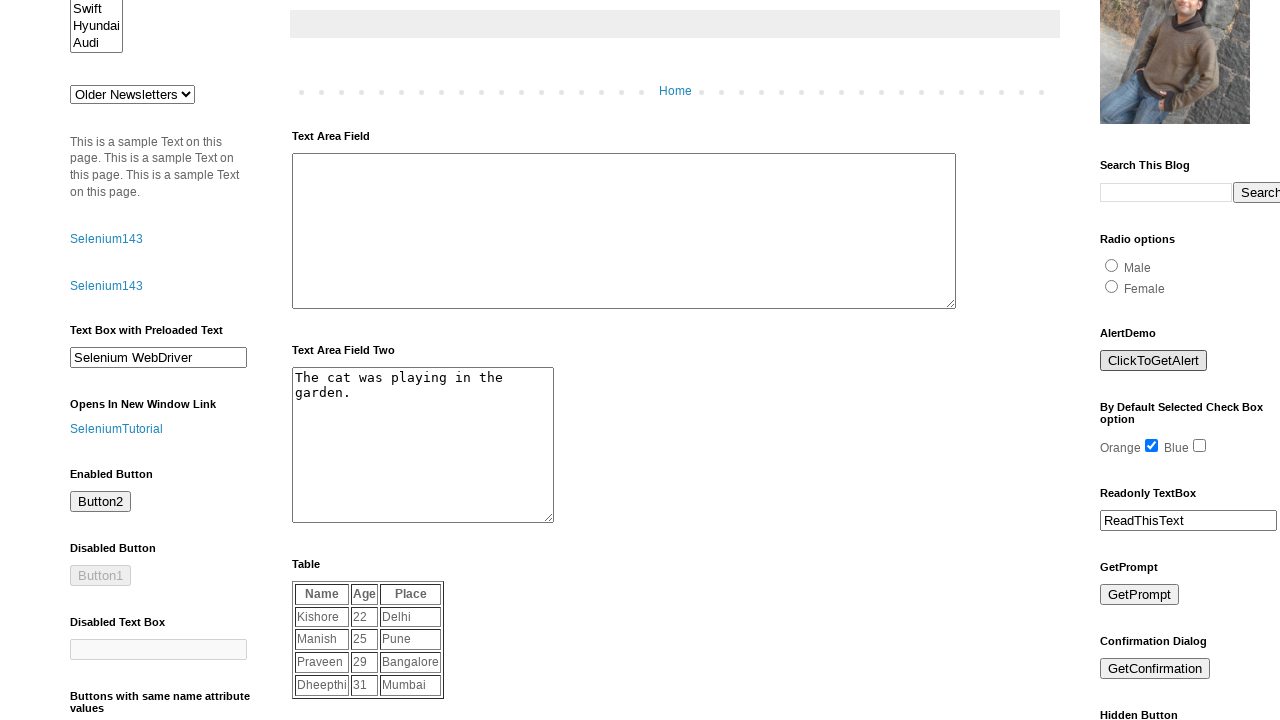

Alert dialog accepted
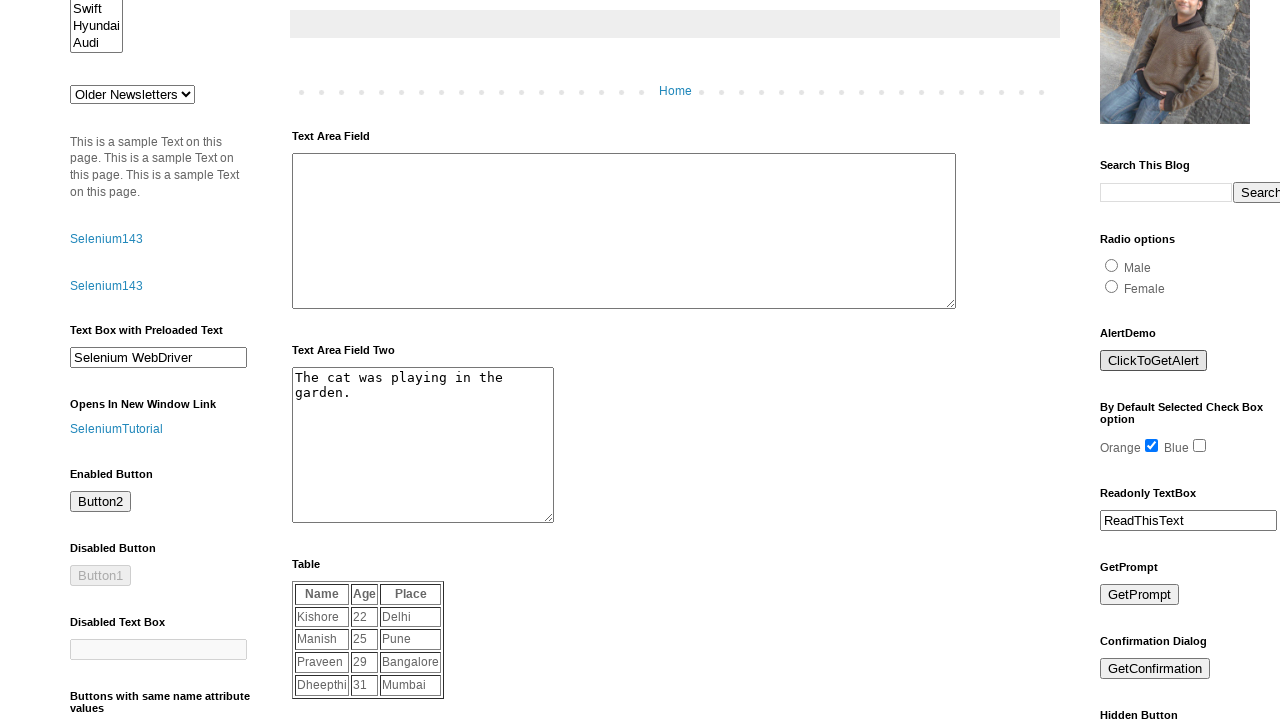

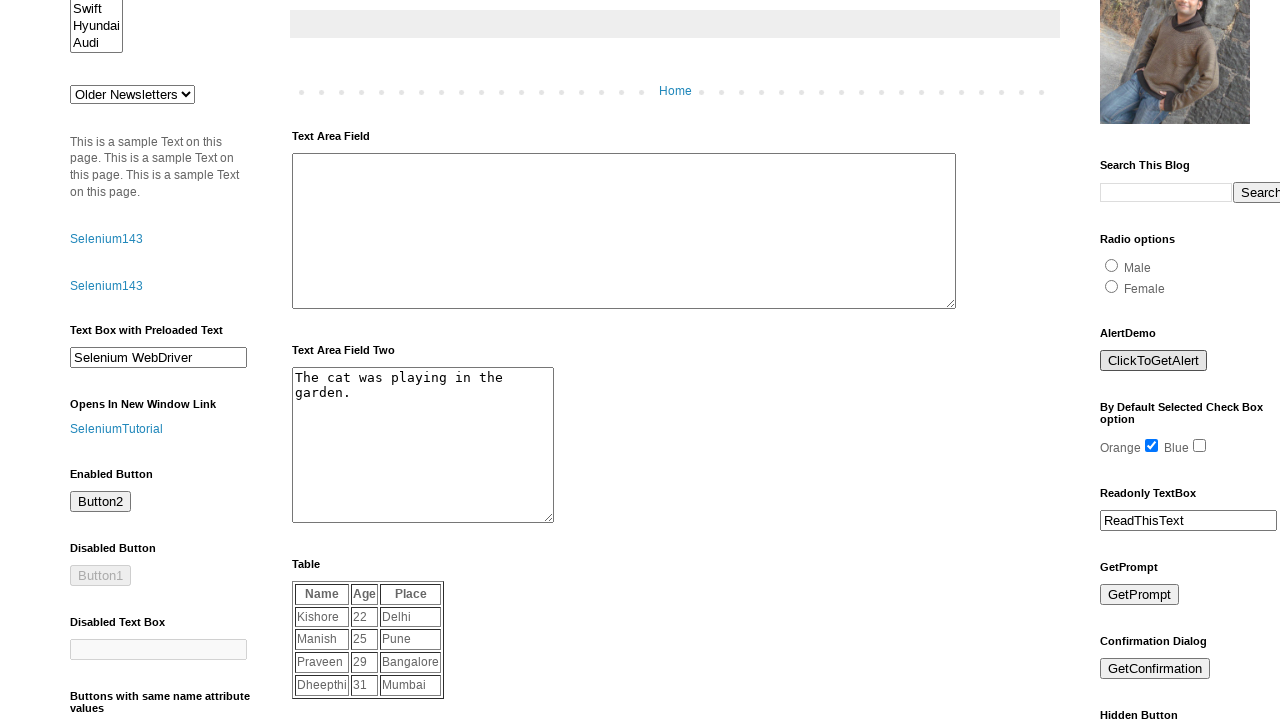